Sets the browser viewport size and navigates to the practice website

Starting URL: https://practice.cydeo.com/

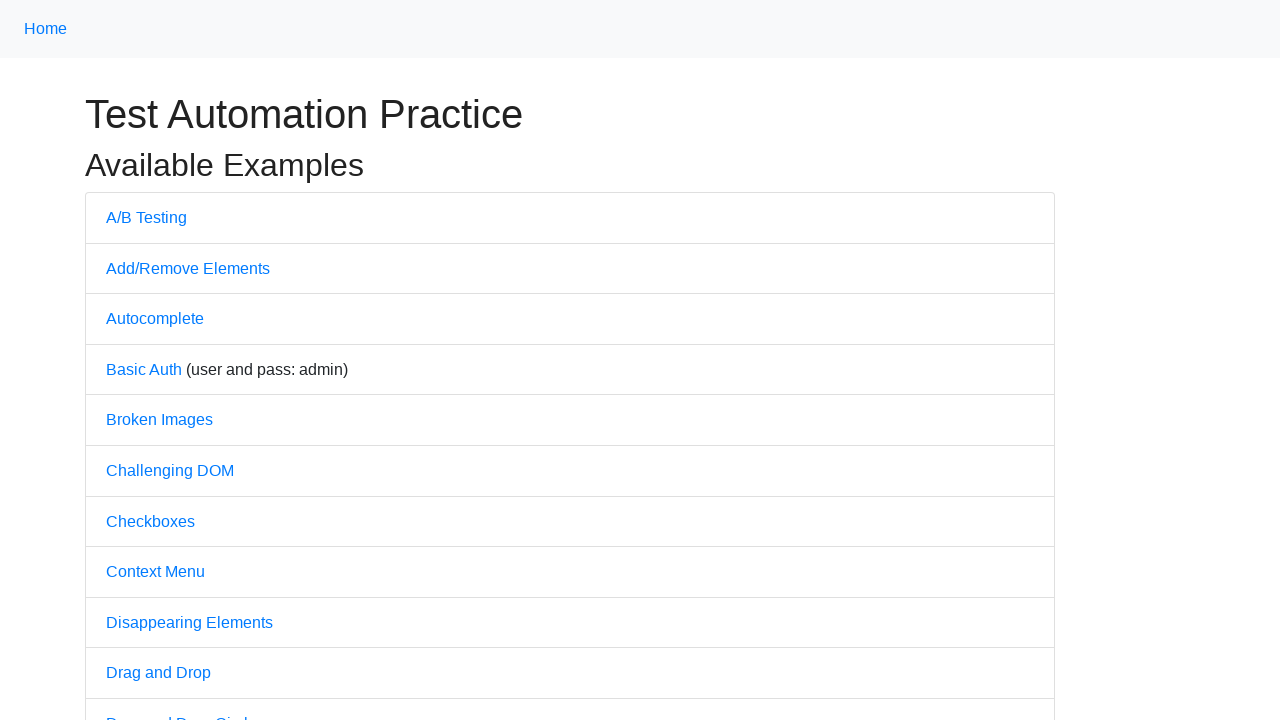

Set browser viewport size to 1850x1080
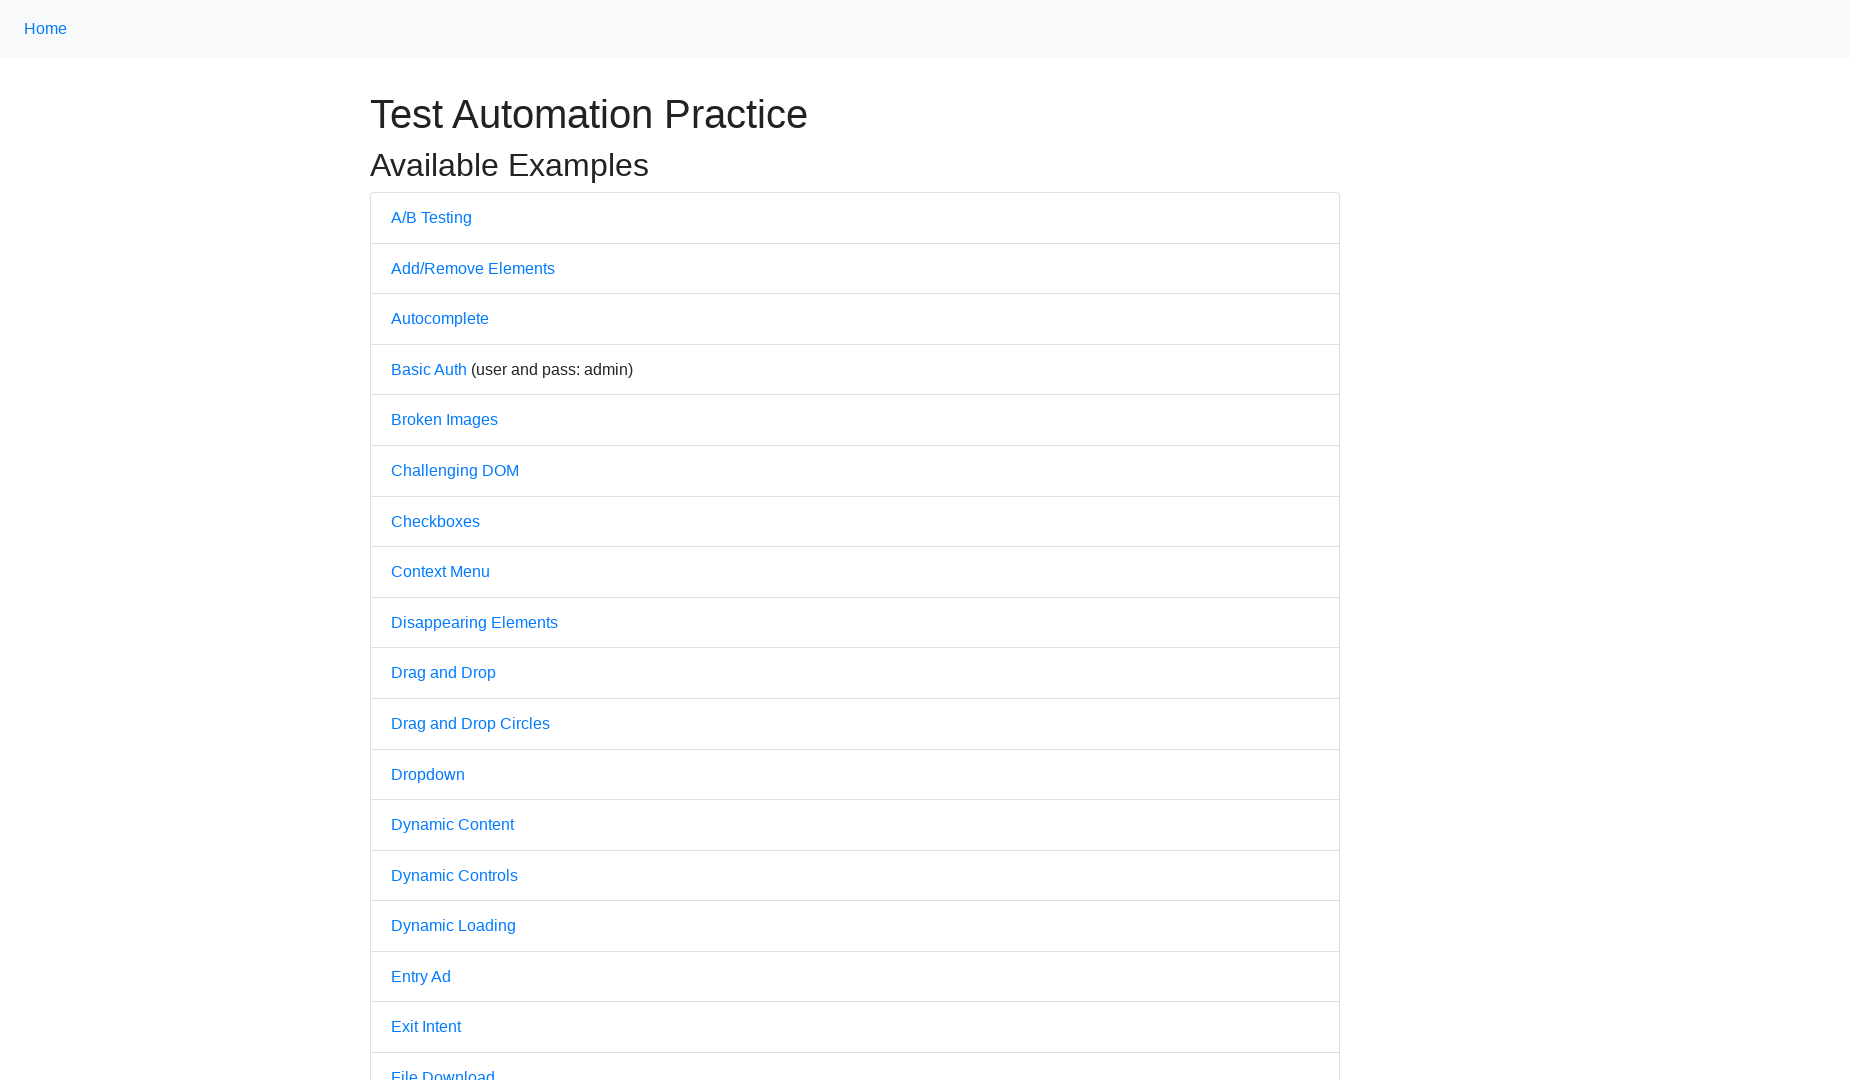

Navigated to practice website at https://practice.cydeo.com/
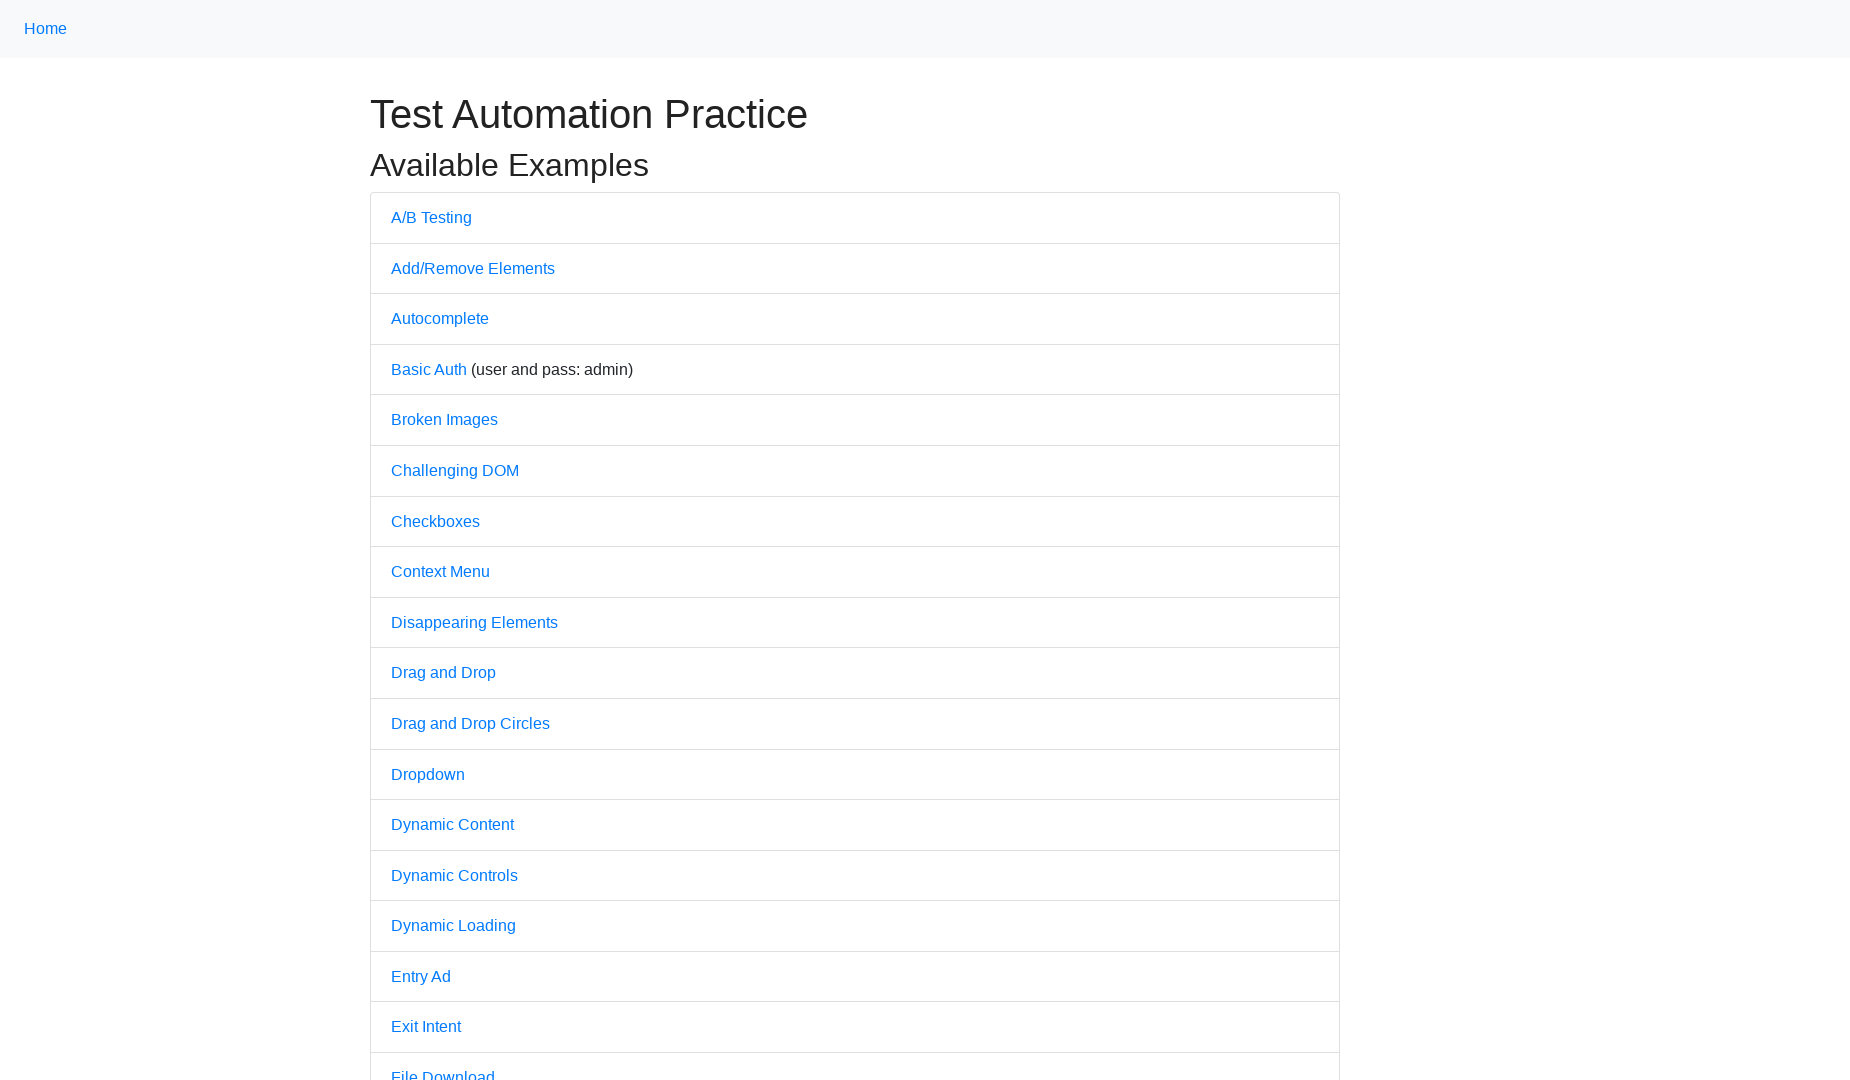

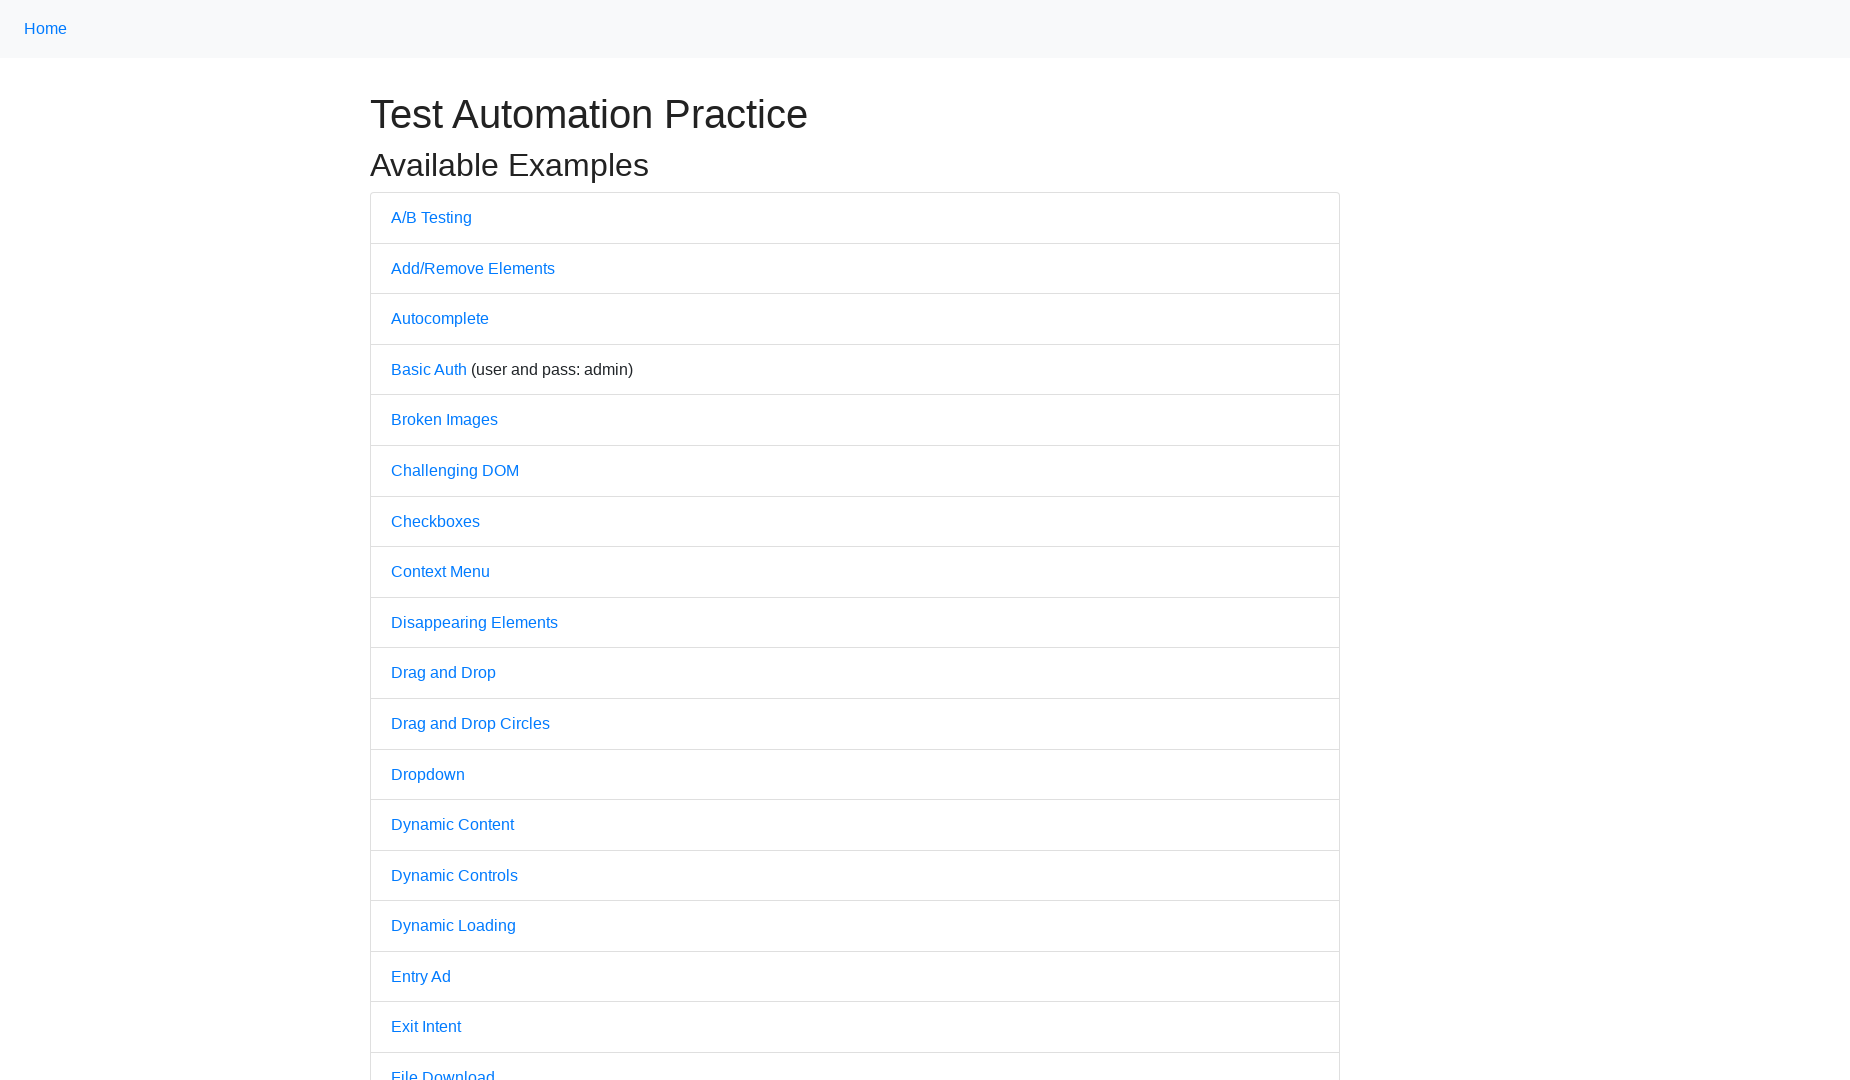